Tests file upload functionality by selecting a file through the file input element on an image upload page

Starting URL: https://syntaxprojects.com/upload-image.php

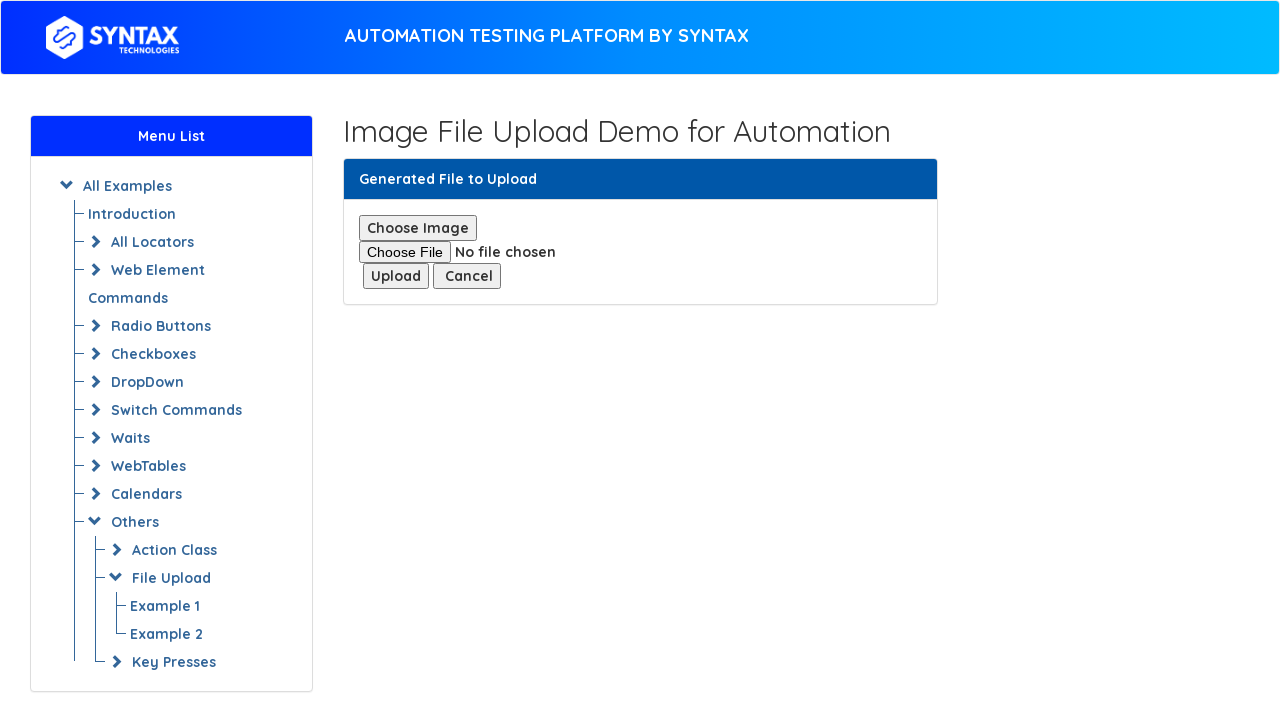

Waited for file upload input element to be available
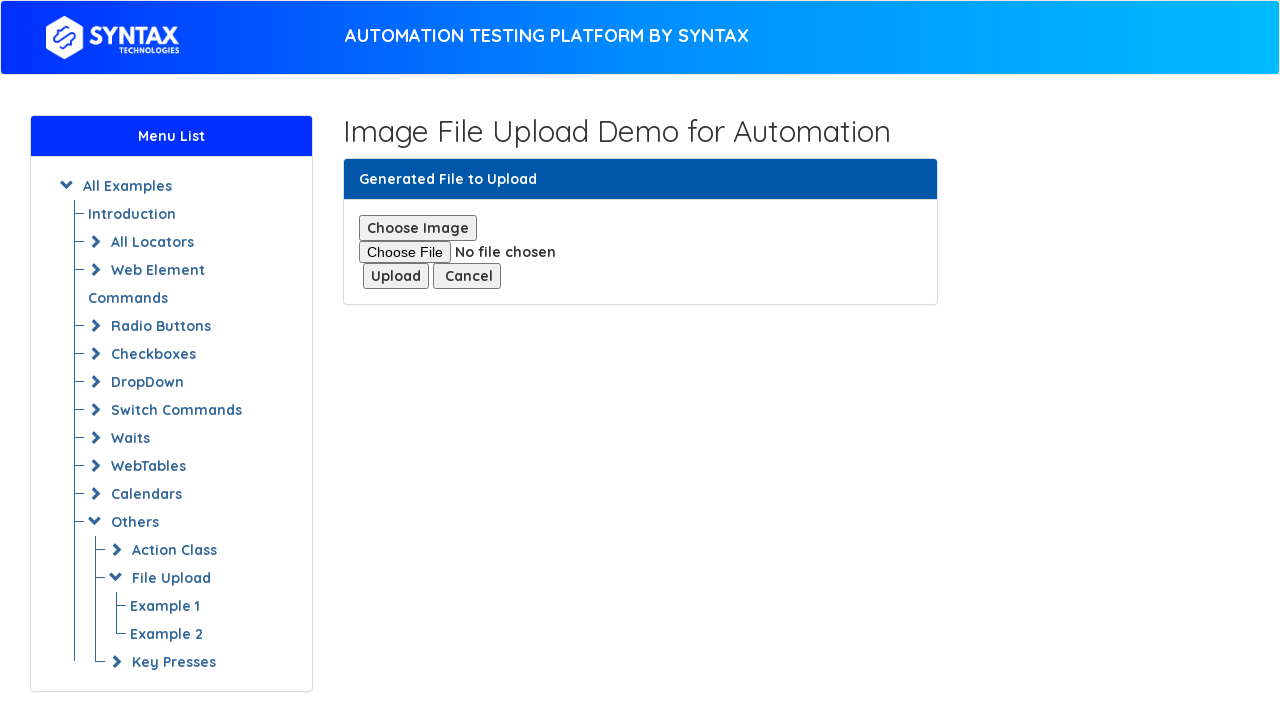

Created temporary test PNG file
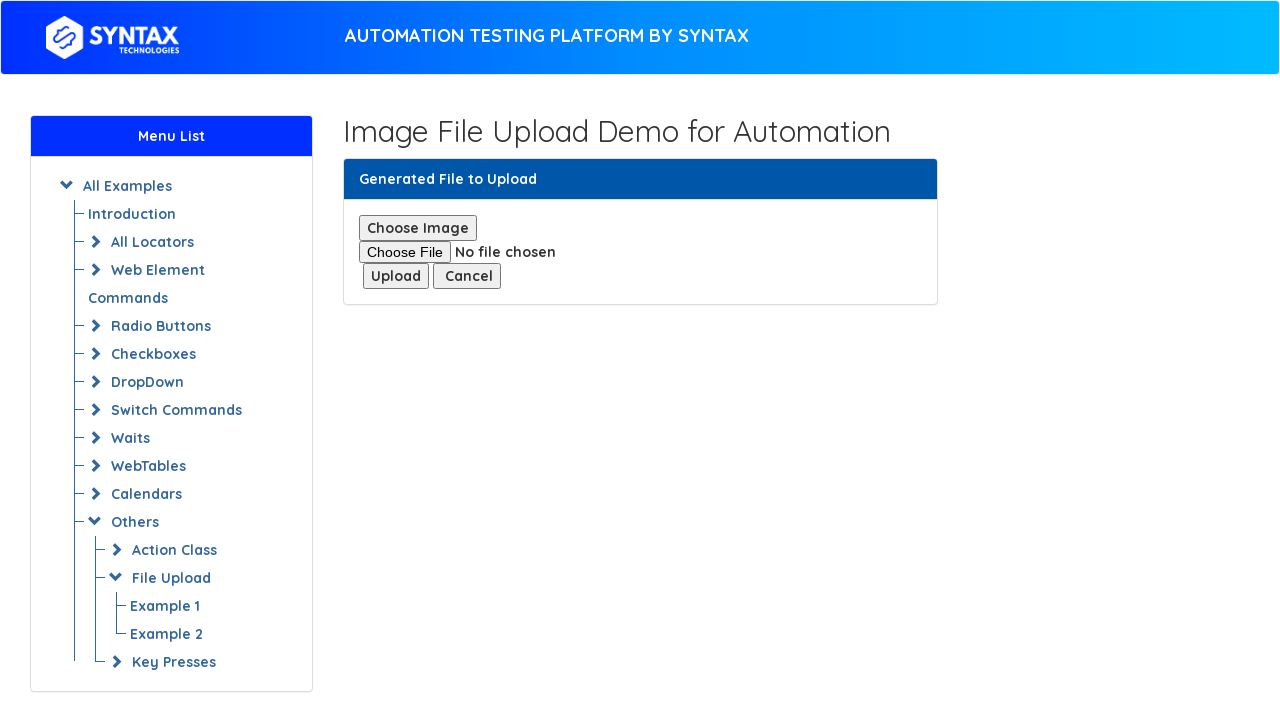

Selected test image file for upload through file input element
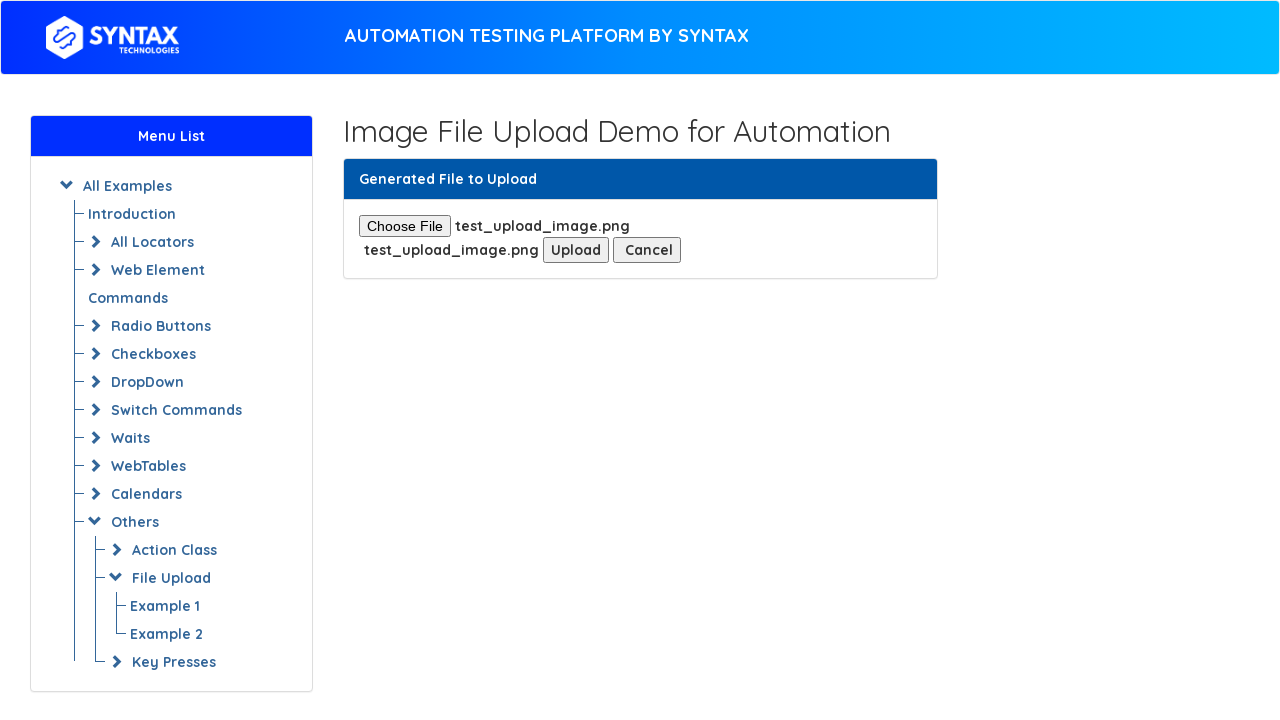

Cleaned up temporary test file
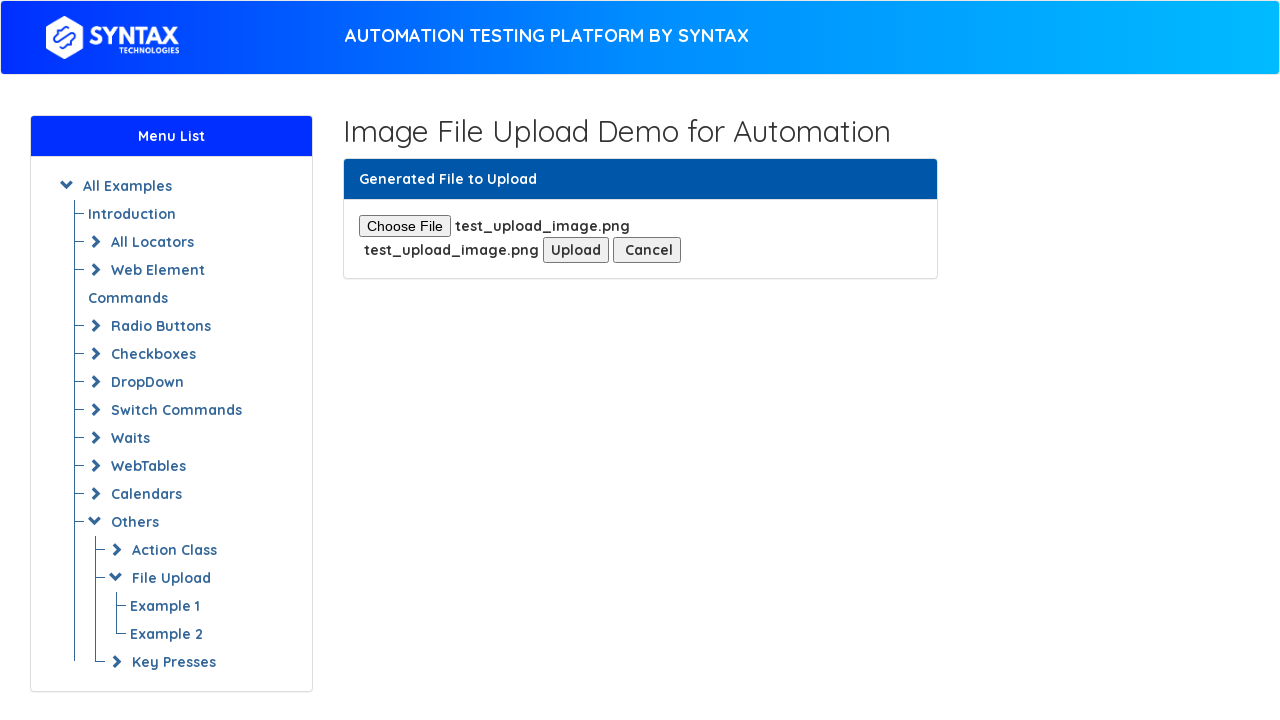

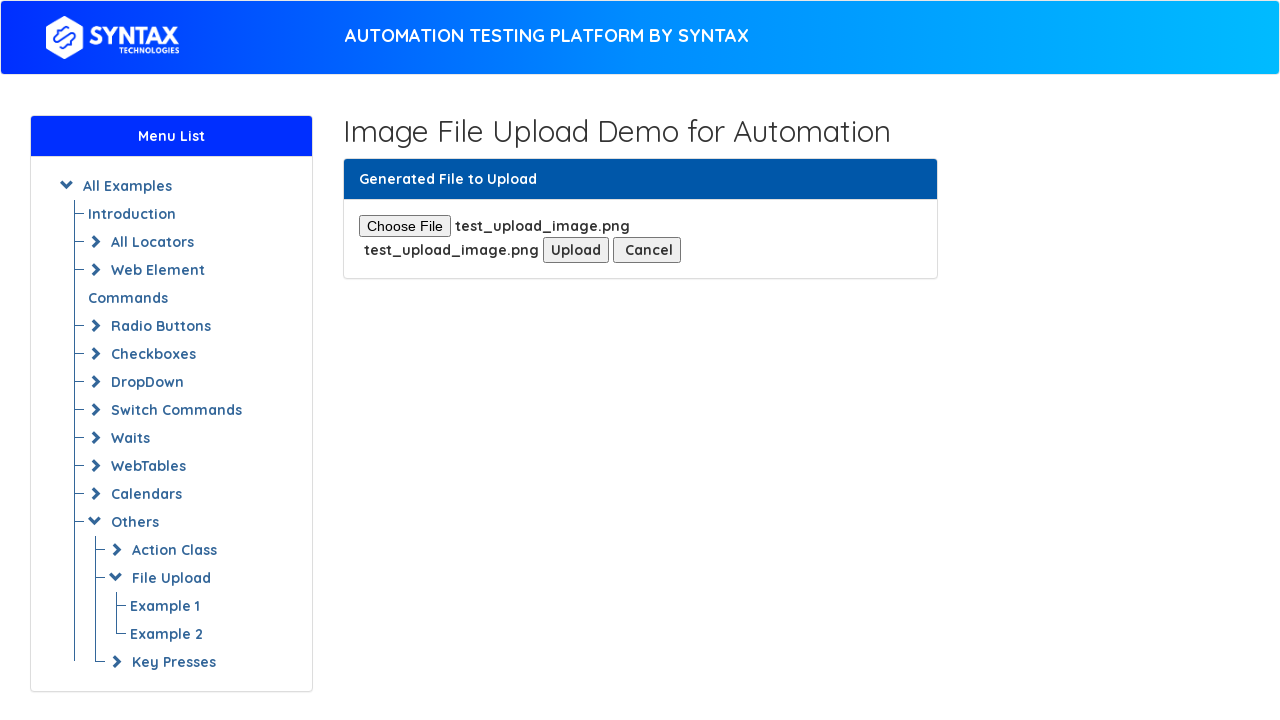